Navigates to Python.org and verifies that event information is displayed in the event widget

Starting URL: https://www.python.org/

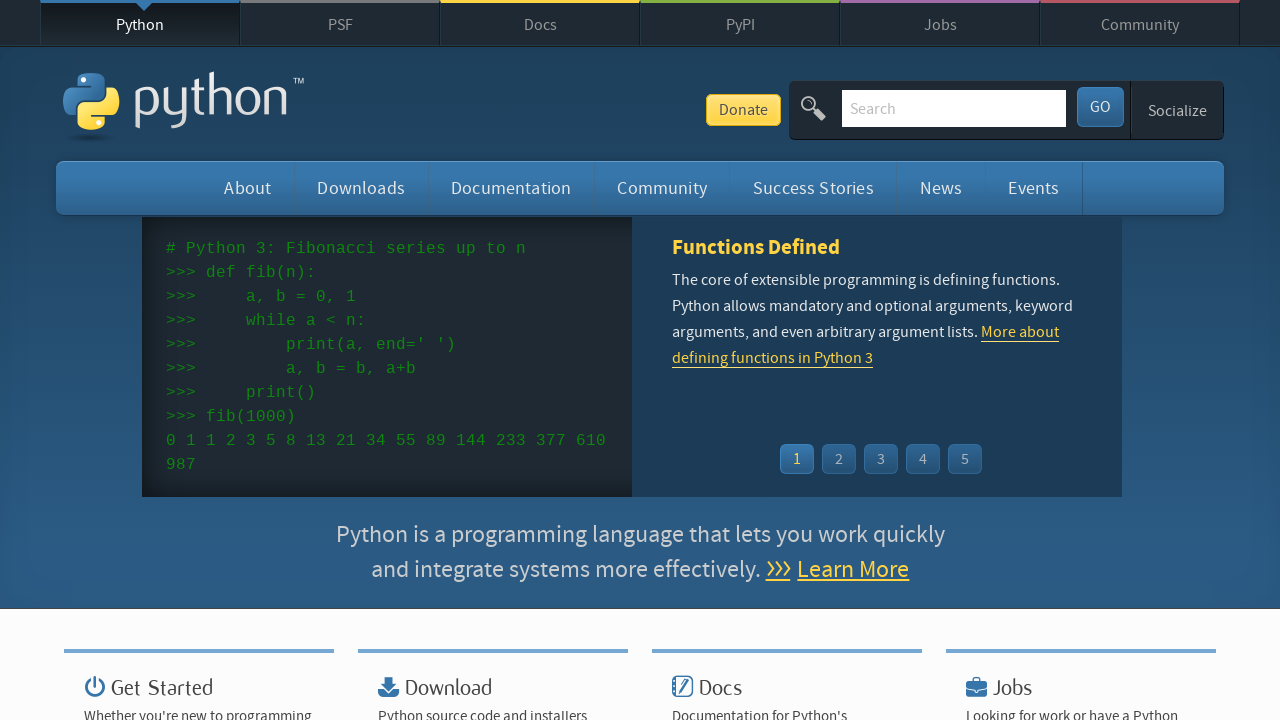

Navigated to https://www.python.org/
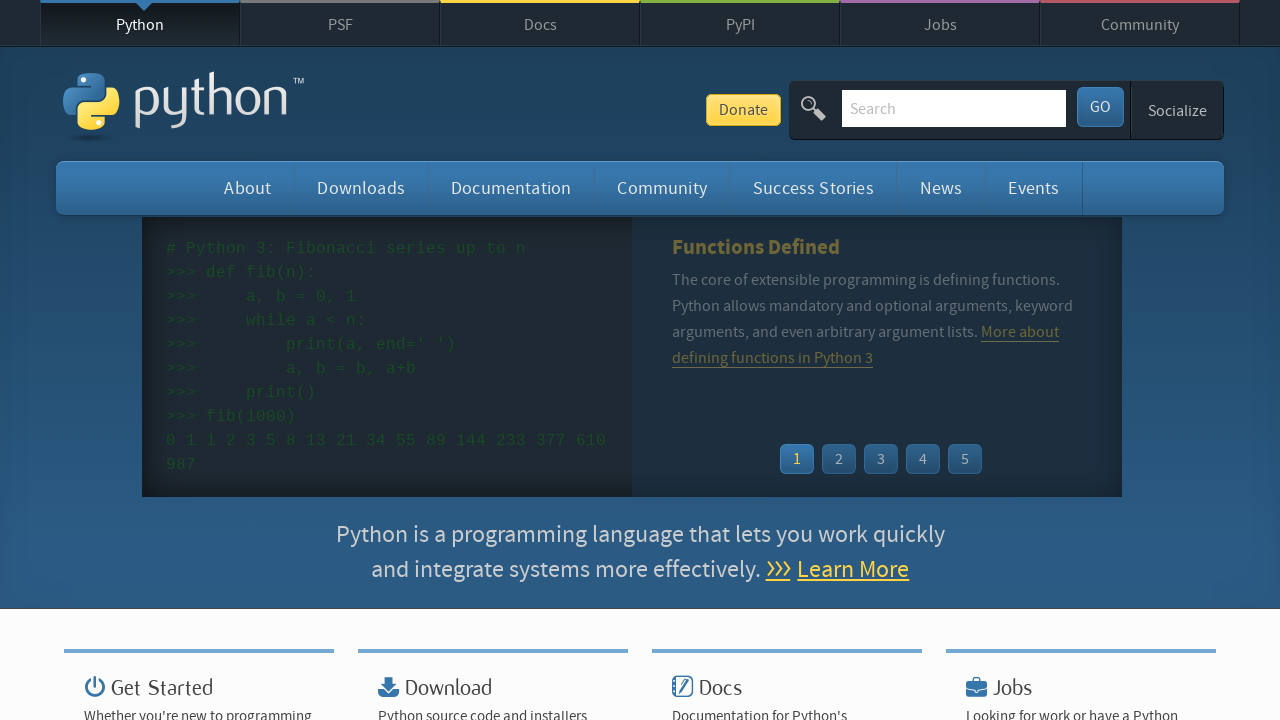

Event widget loaded with event items
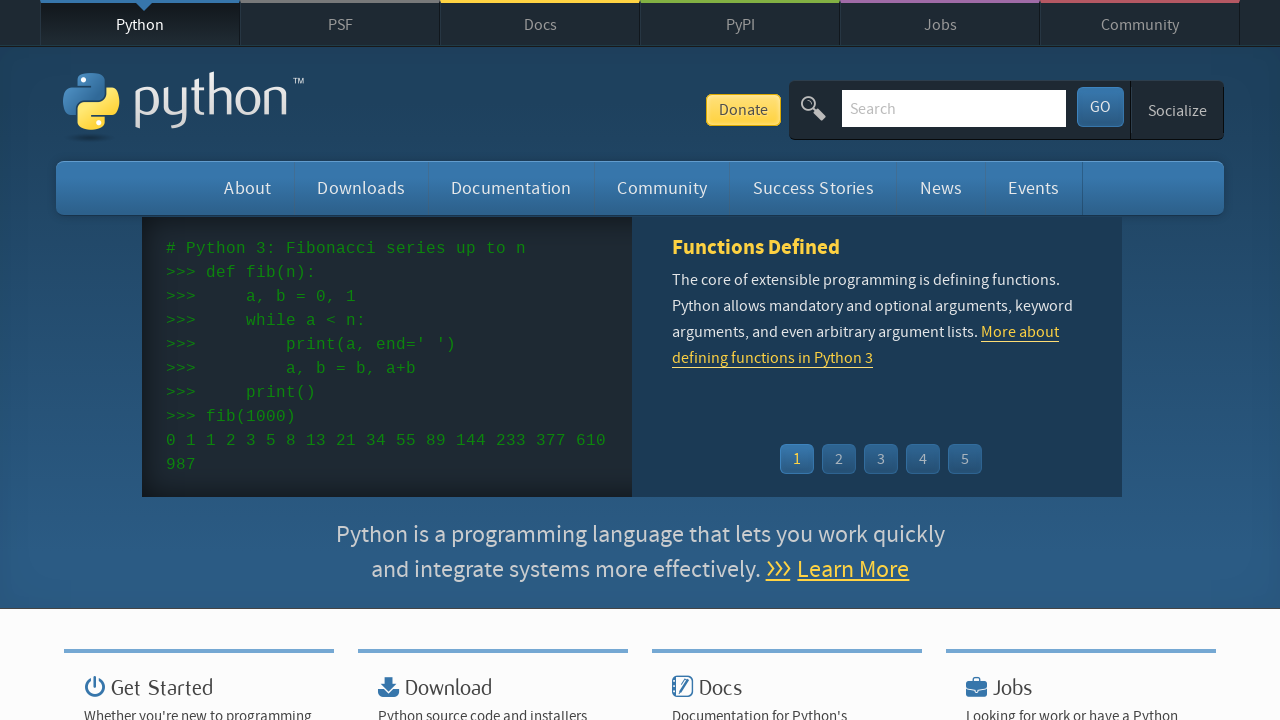

Retrieved all event items from widget
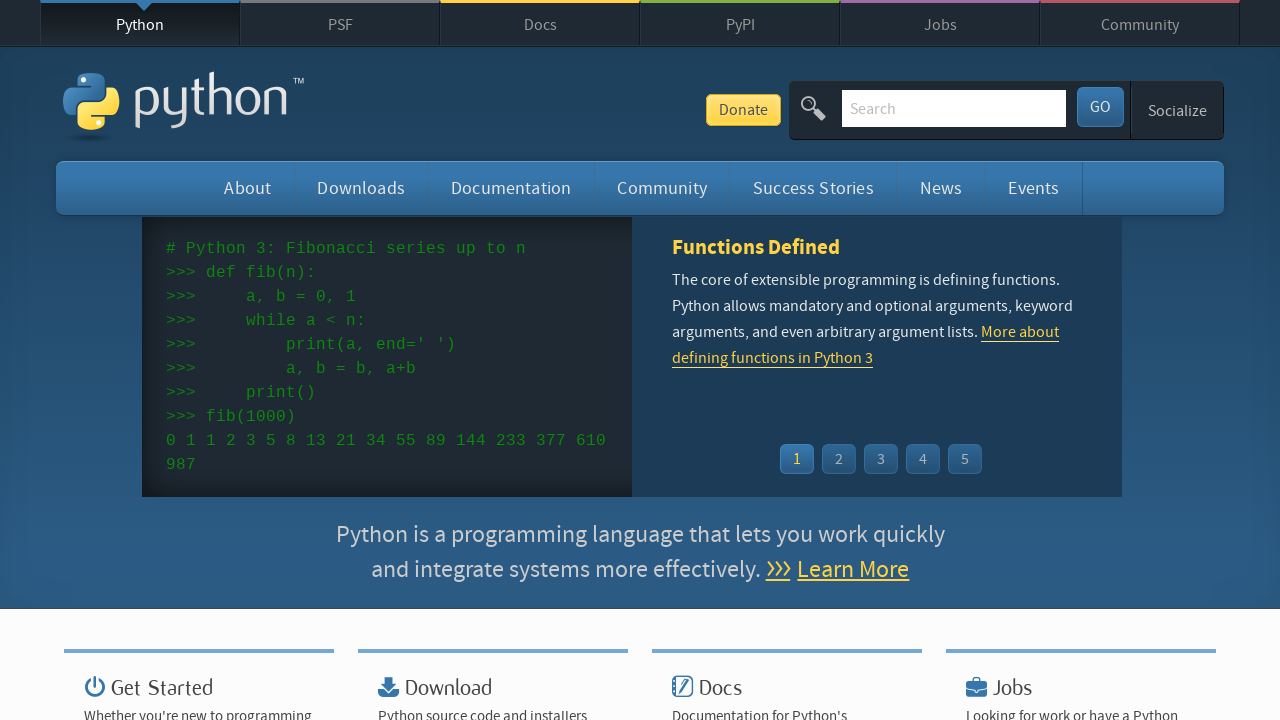

Verified that event widget contains 5 event(s)
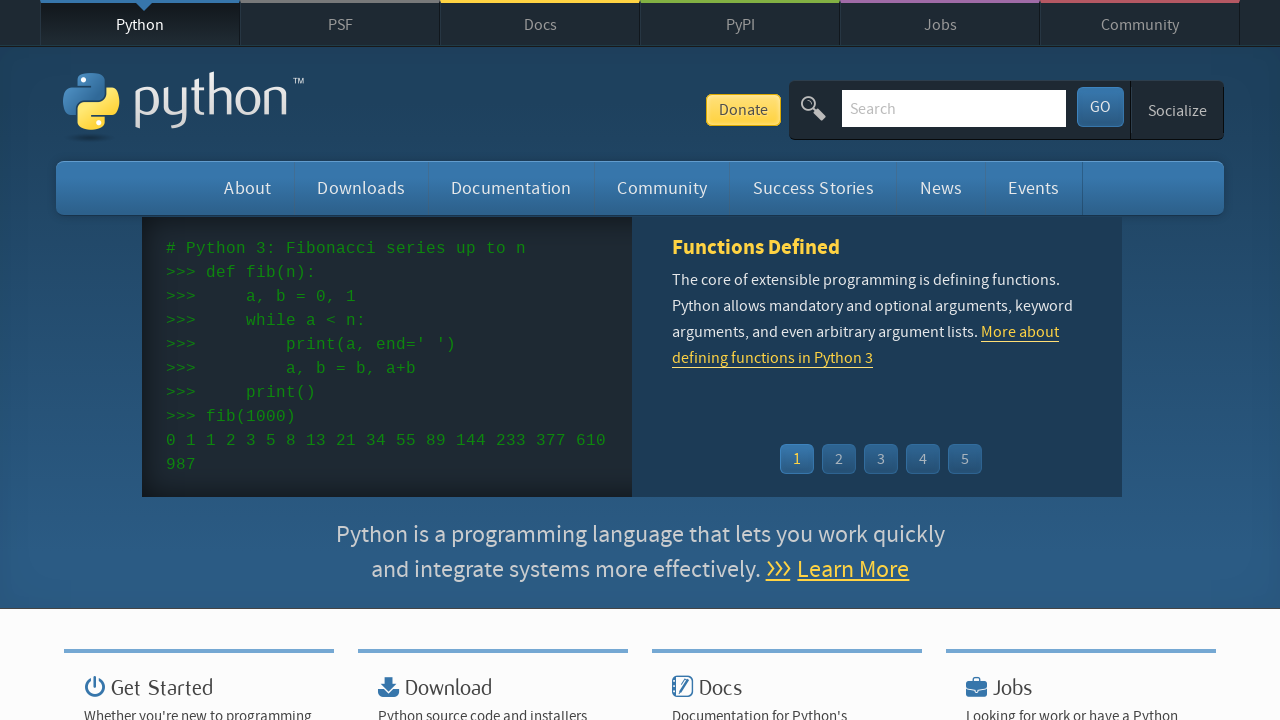

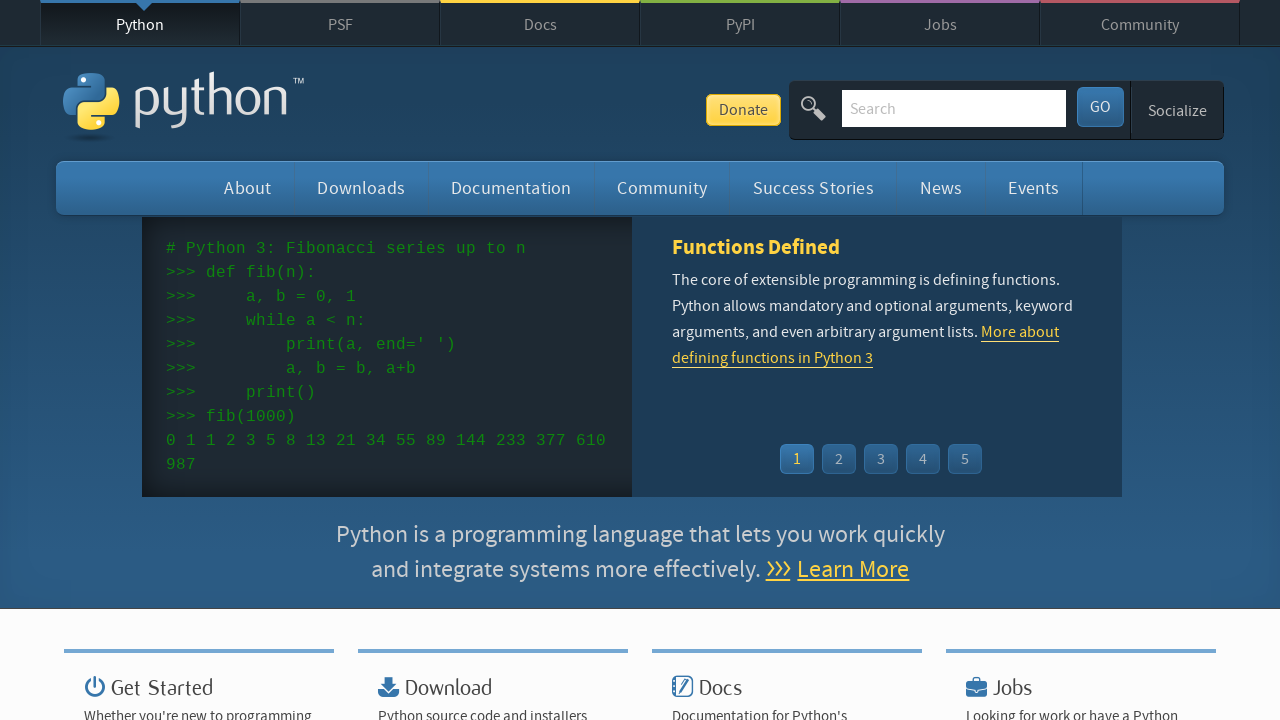